Tests browser window/tab handling by opening a new tab, switching to it, closing it, and returning to the parent window

Starting URL: https://demoqa.com/browser-windows

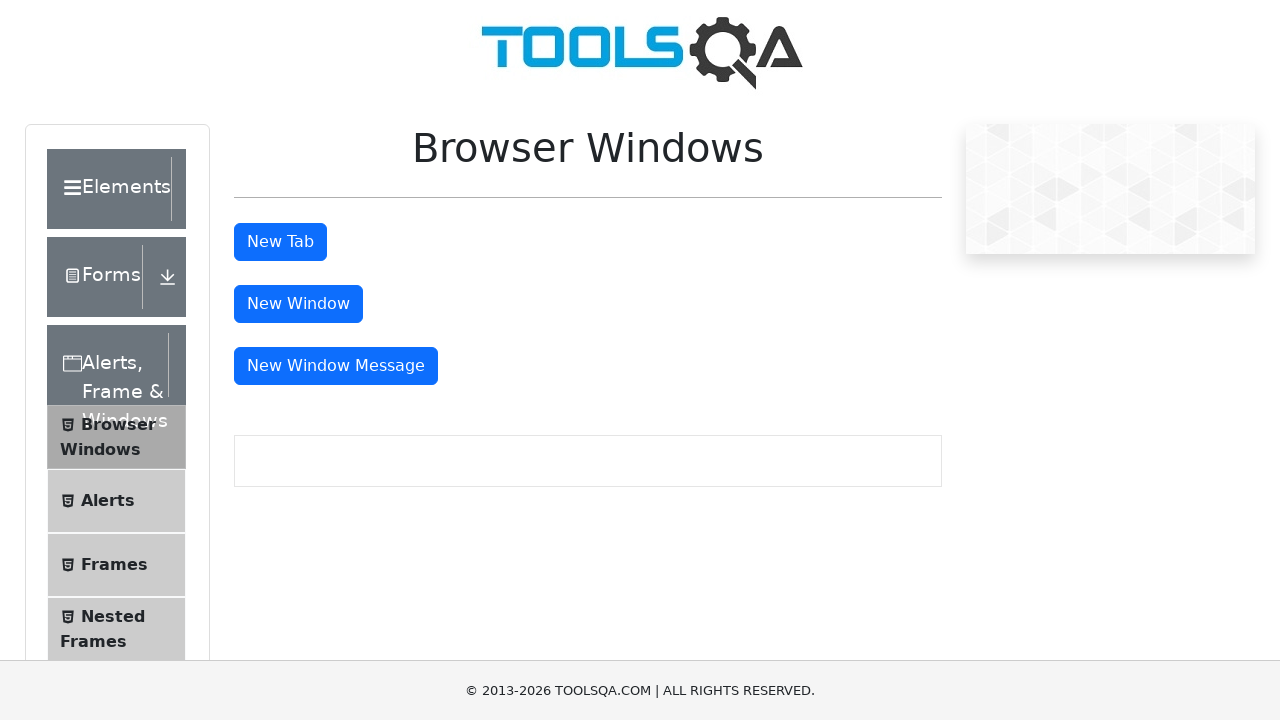

Clicked button to open new tab at (280, 242) on #tabButton
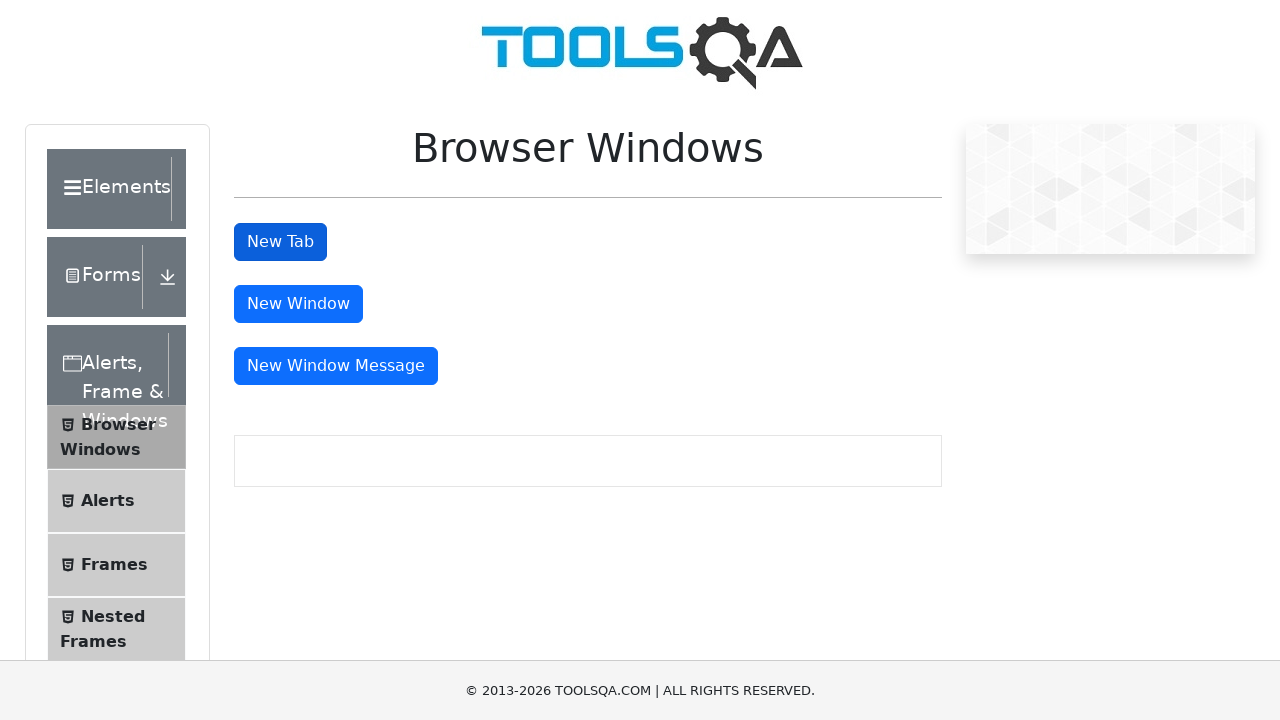

Retrieved all open tabs from context
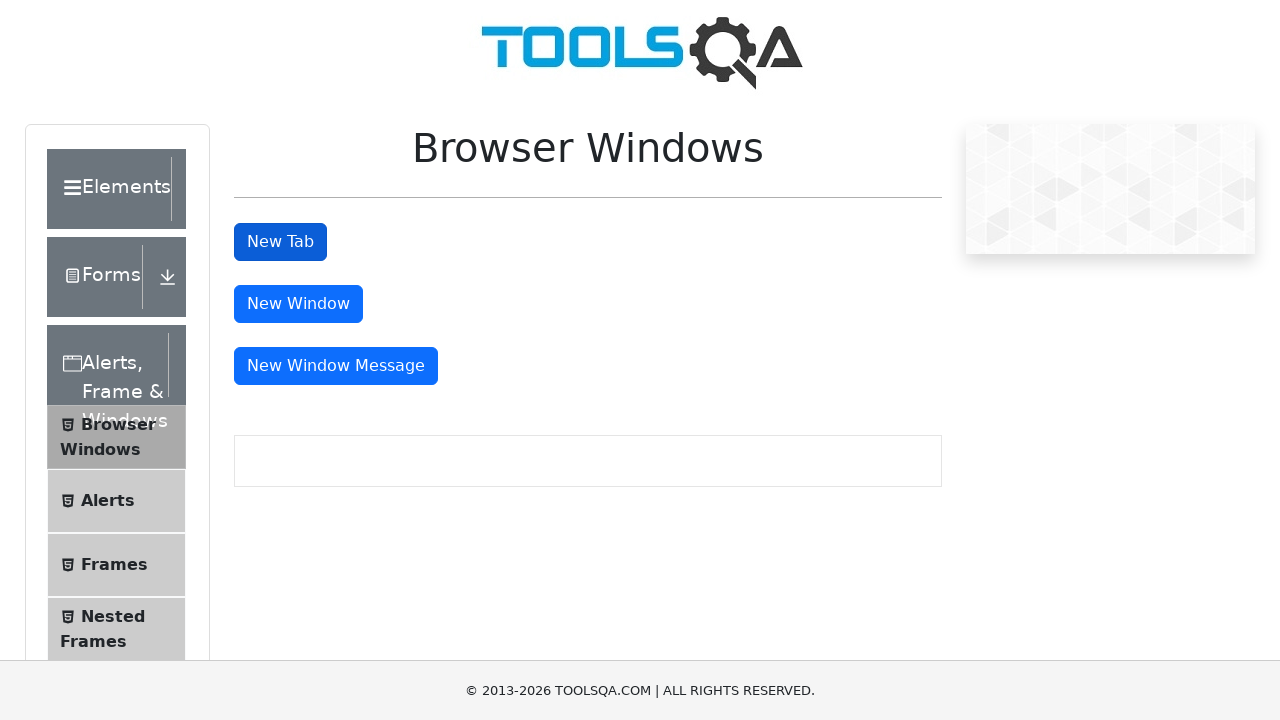

Switched to new tab and verified URL
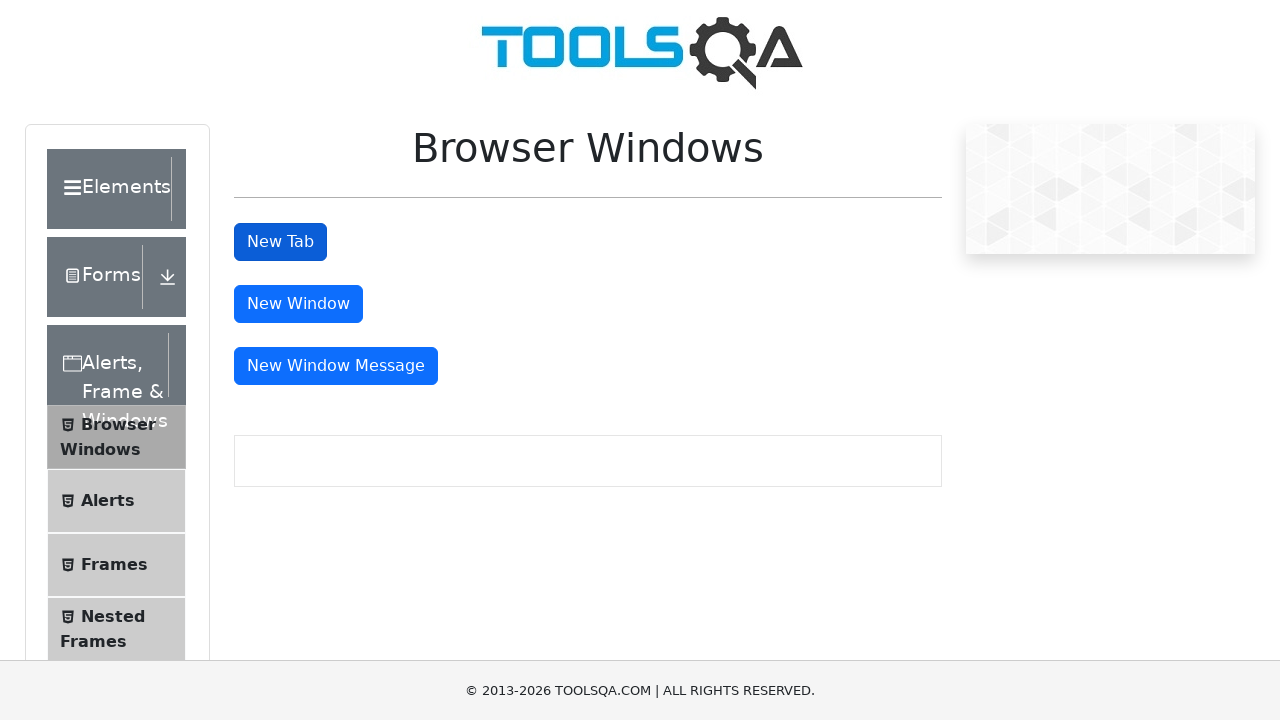

Closed the new tab
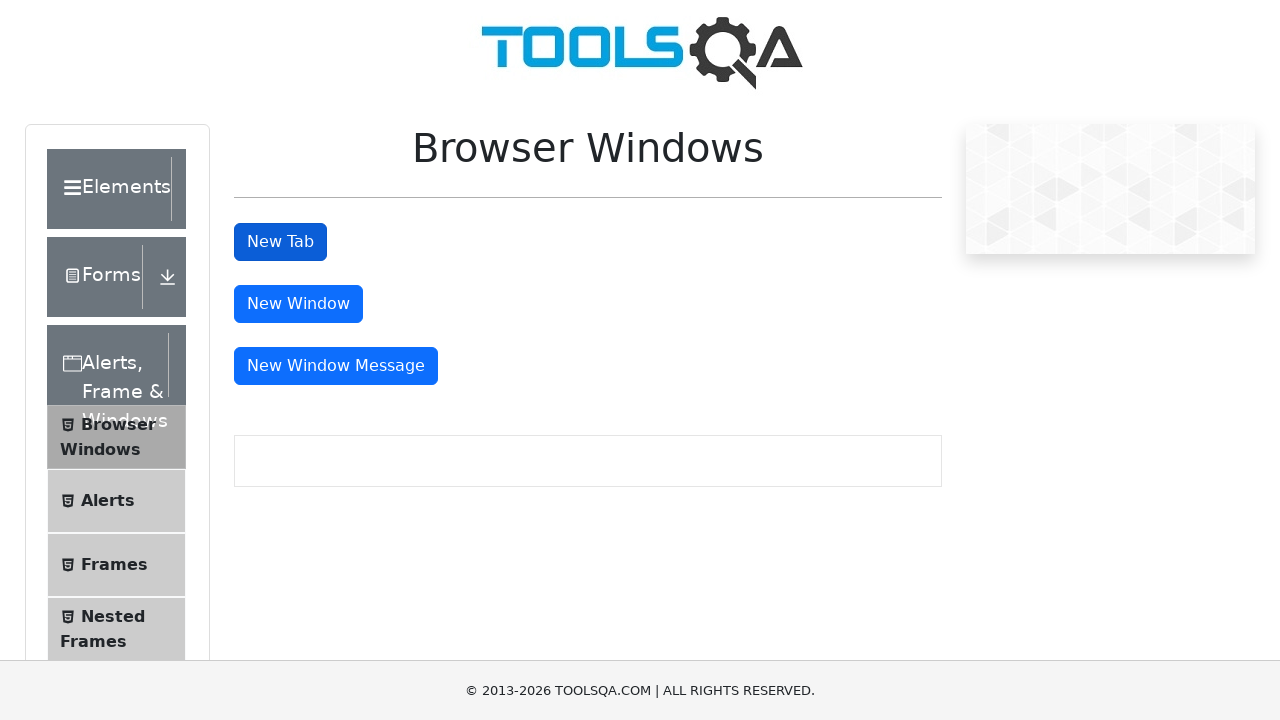

Returned to original page after closing new tab
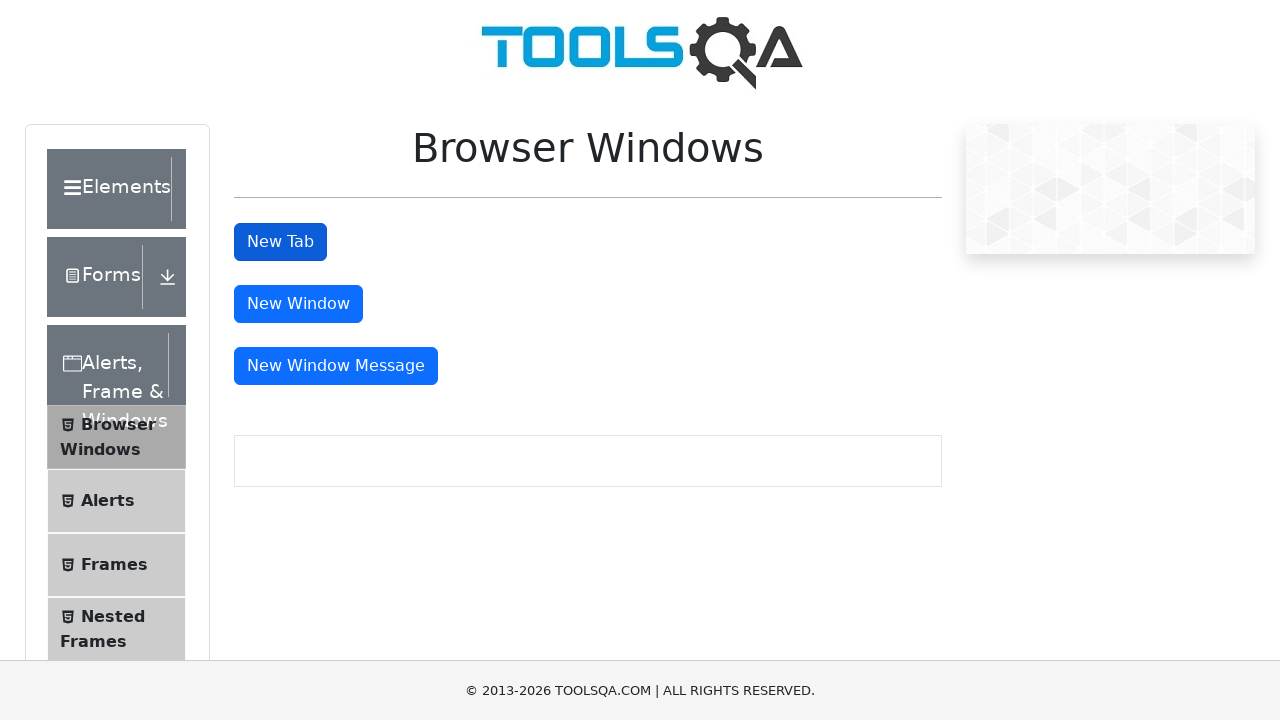

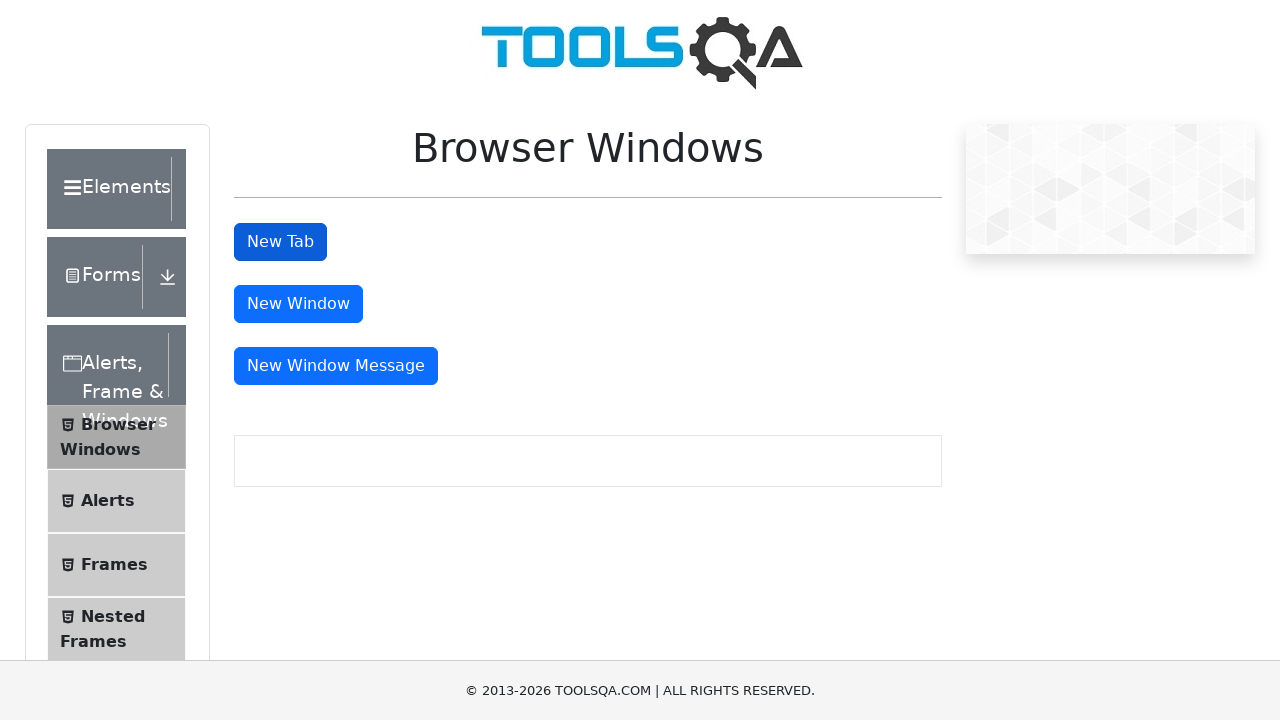